Navigates to the University of Aveiro website using headless browser and verifies the page title

Starting URL: https://www.ua.pt

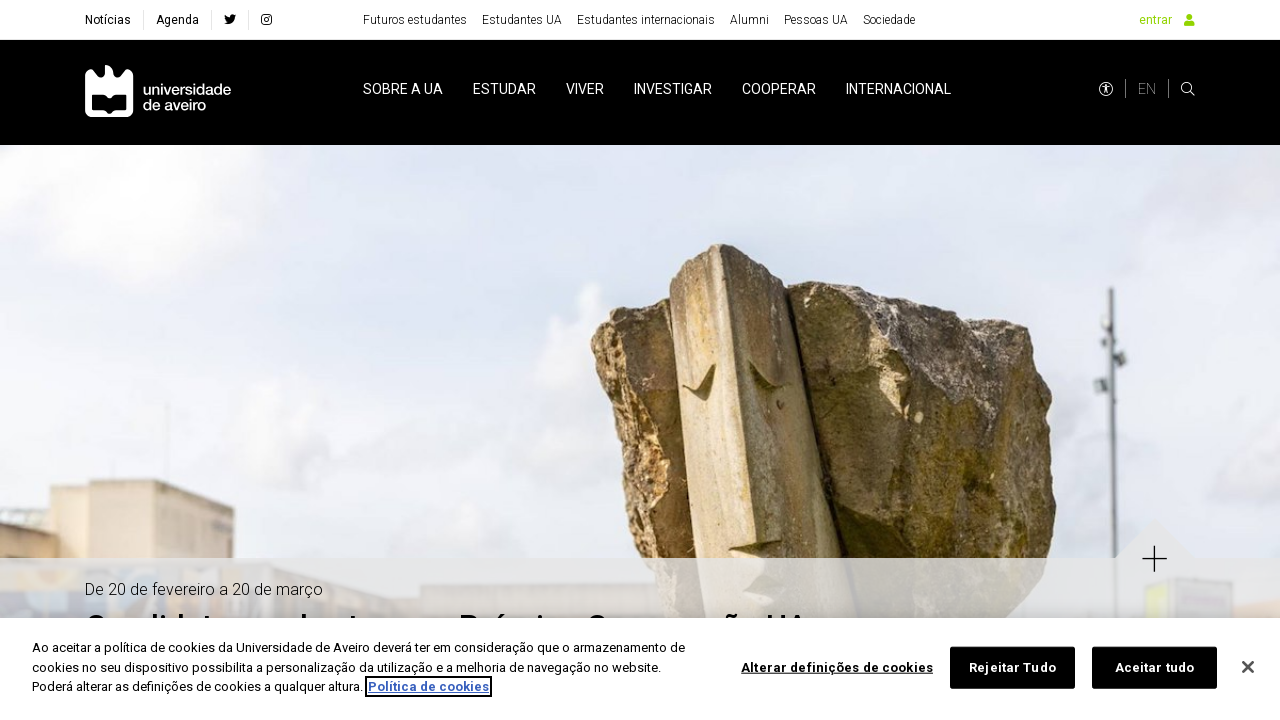

Verified page title contains 'Universidade de Aveiro'
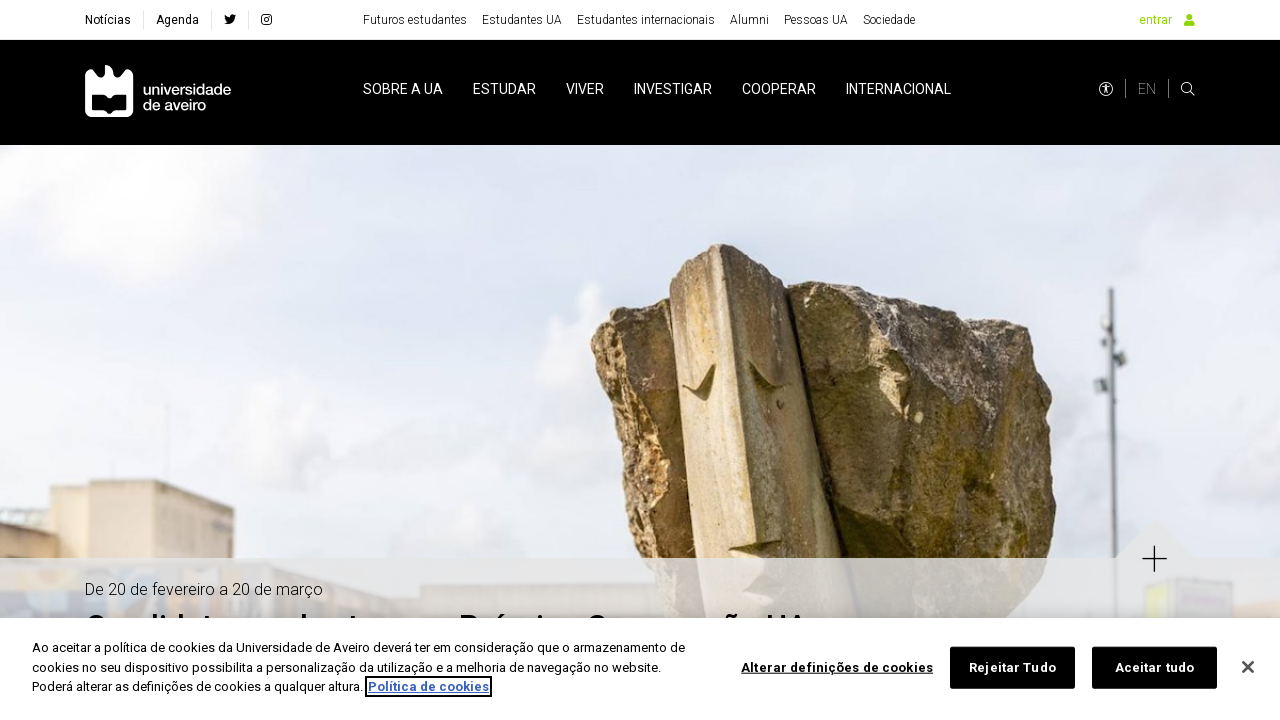

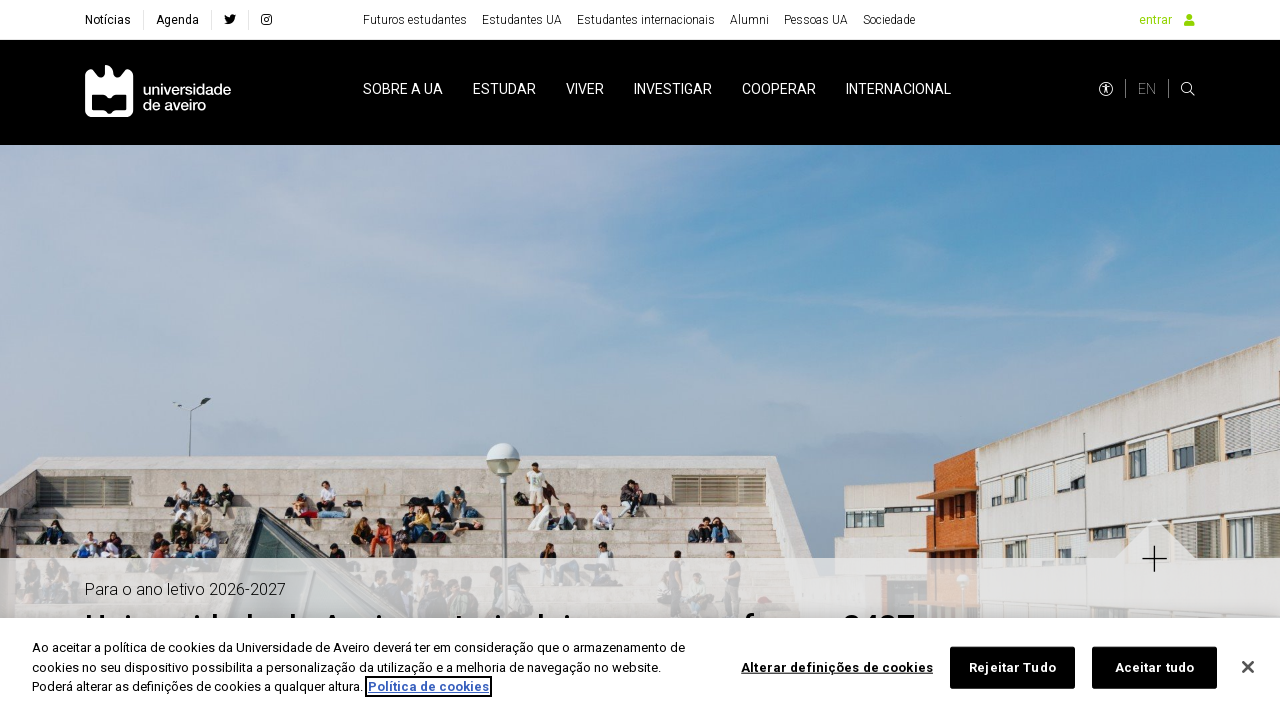